Tests a table with fixed header by scrolling through it and verifying that the sum of individual amounts matches the displayed total

Starting URL: https://rahulshettyacademy.com/AutomationPractice/

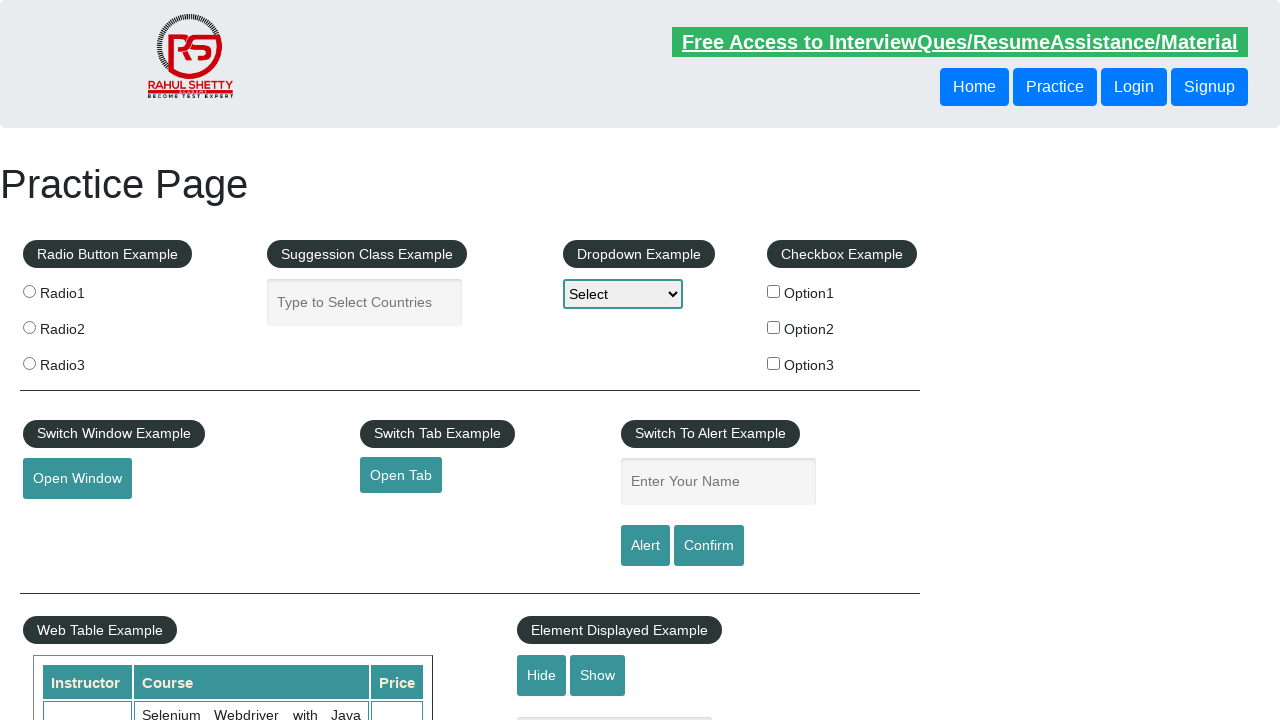

Scrolled down the page by 500 pixels
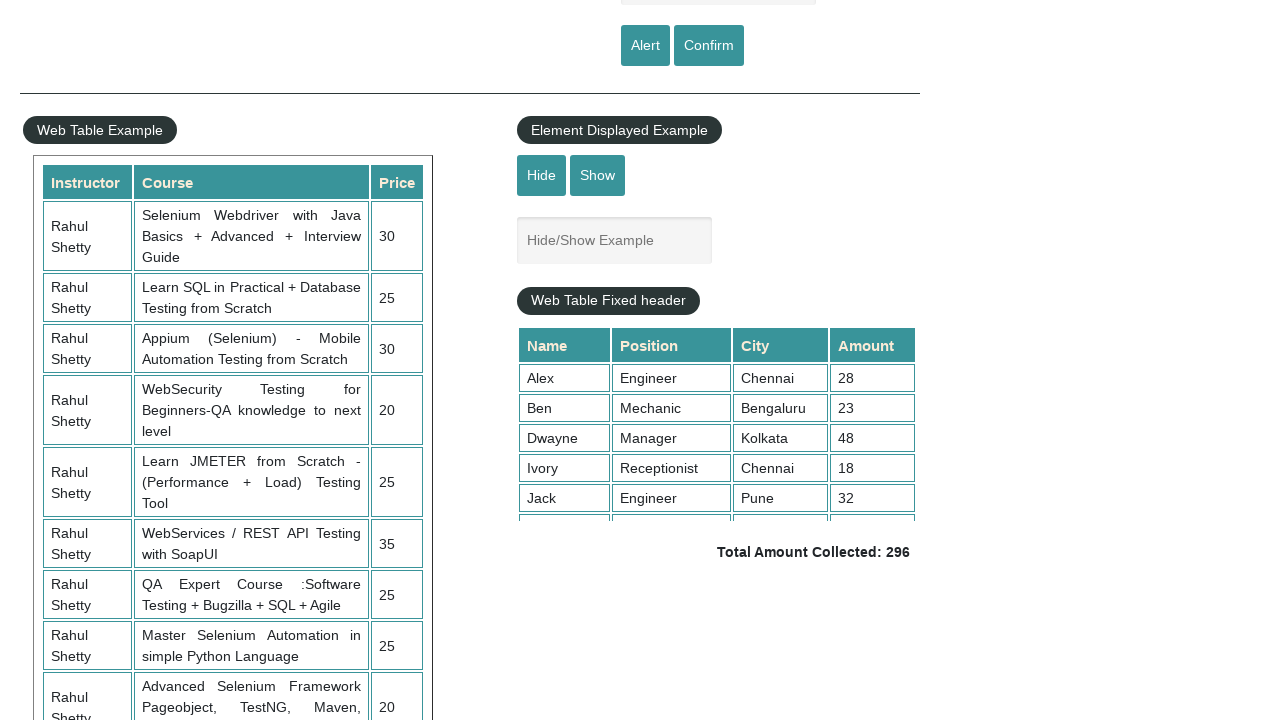

Waited 2 seconds after scrolling down
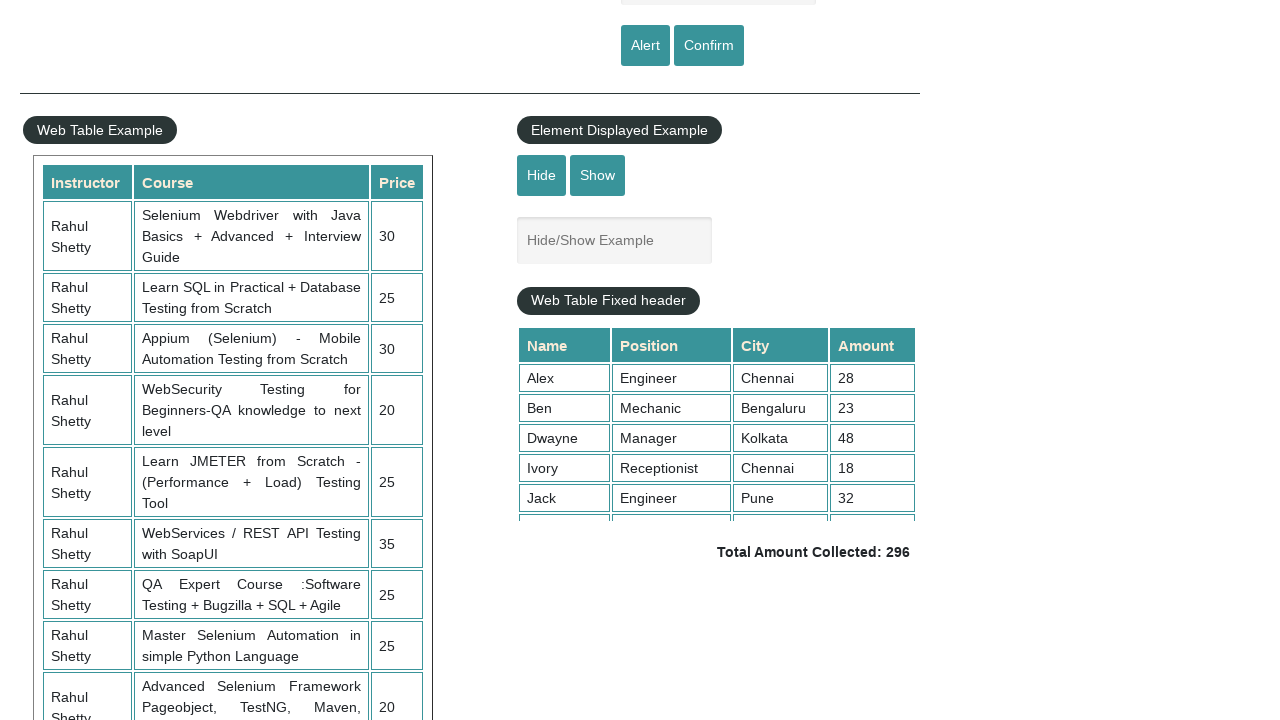

Scrolled right by 500 pixels
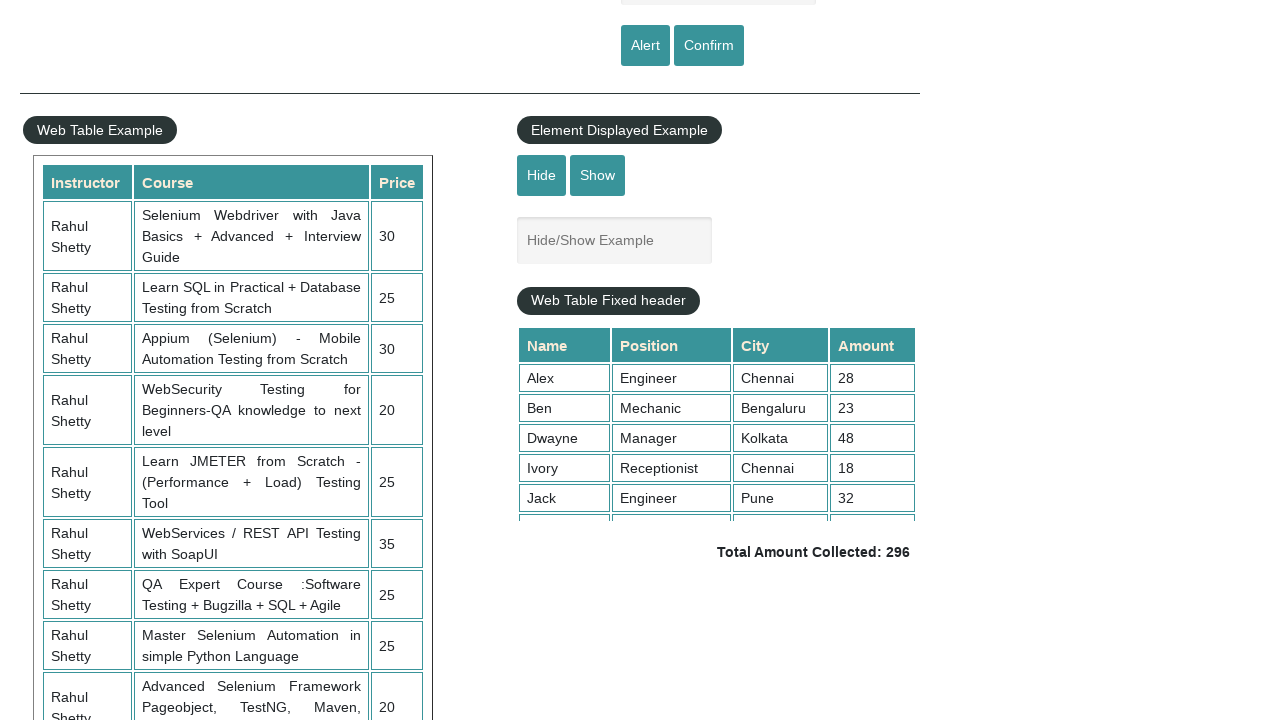

Waited 2 seconds after scrolling right
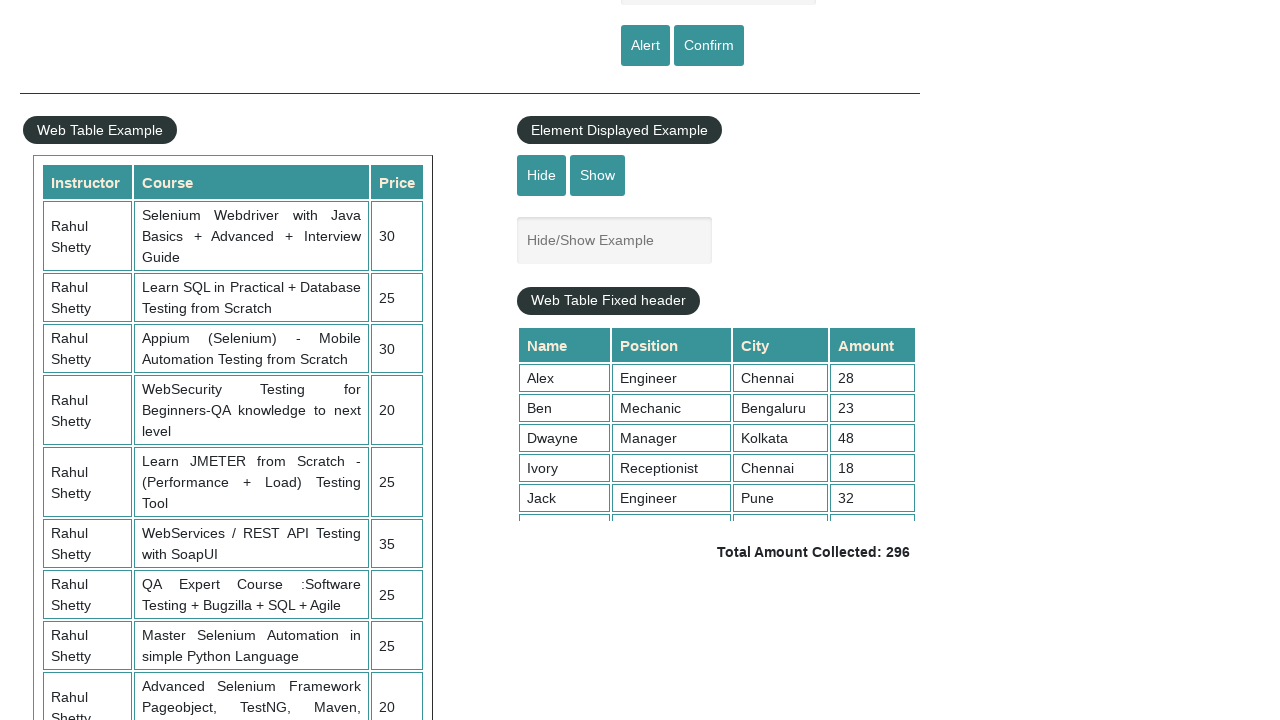

Scrolled within the fixed header table to the bottom
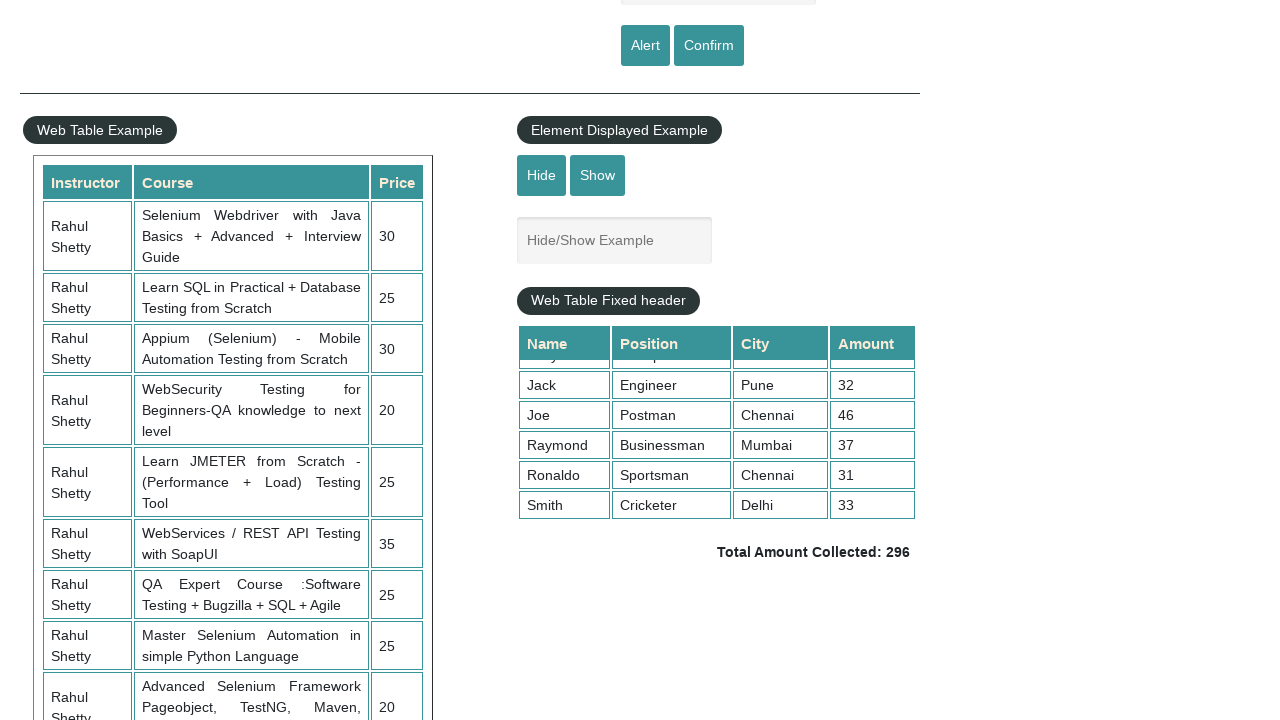

Retrieved all amount cells from the table
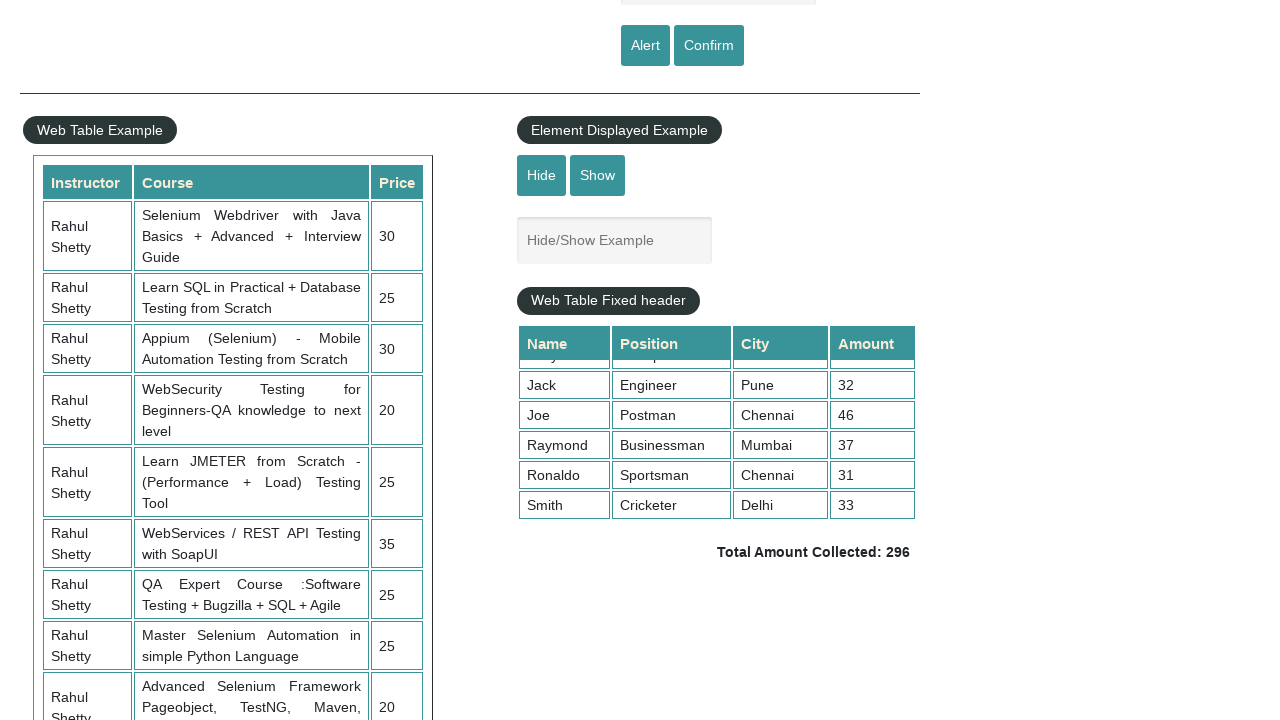

Calculated sum of all table amounts: 296
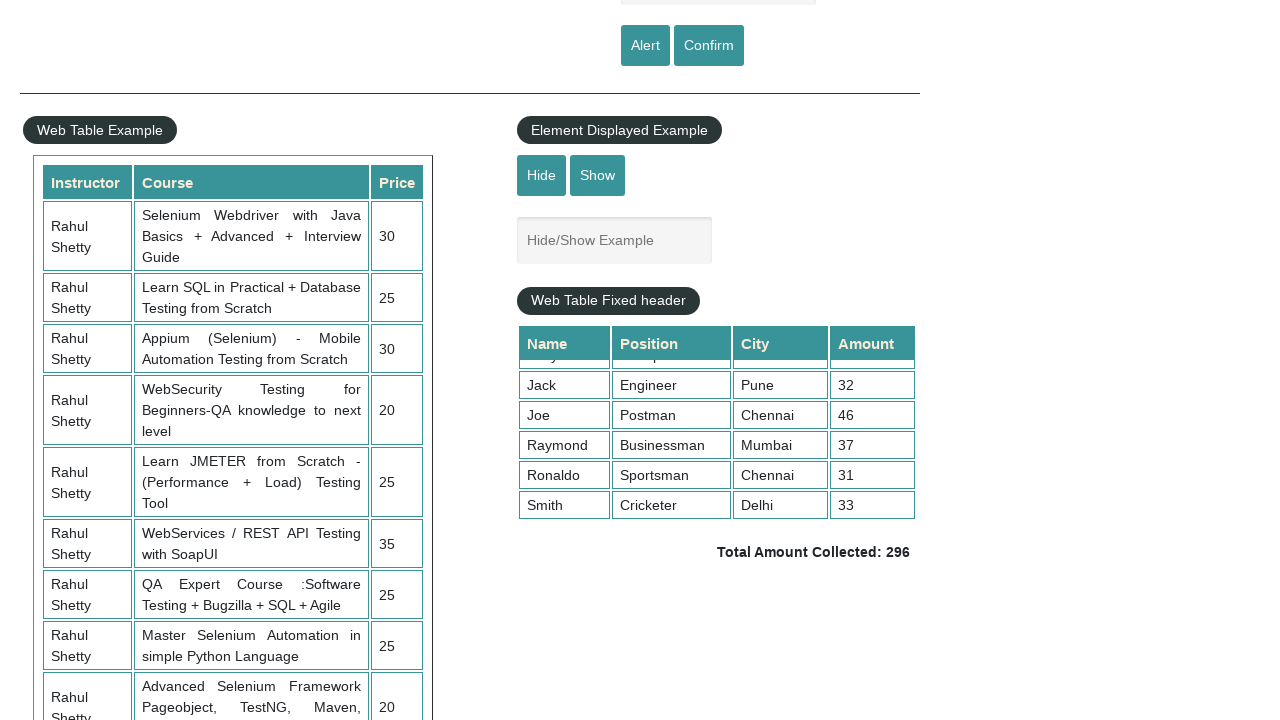

Retrieved the displayed total amount from the page
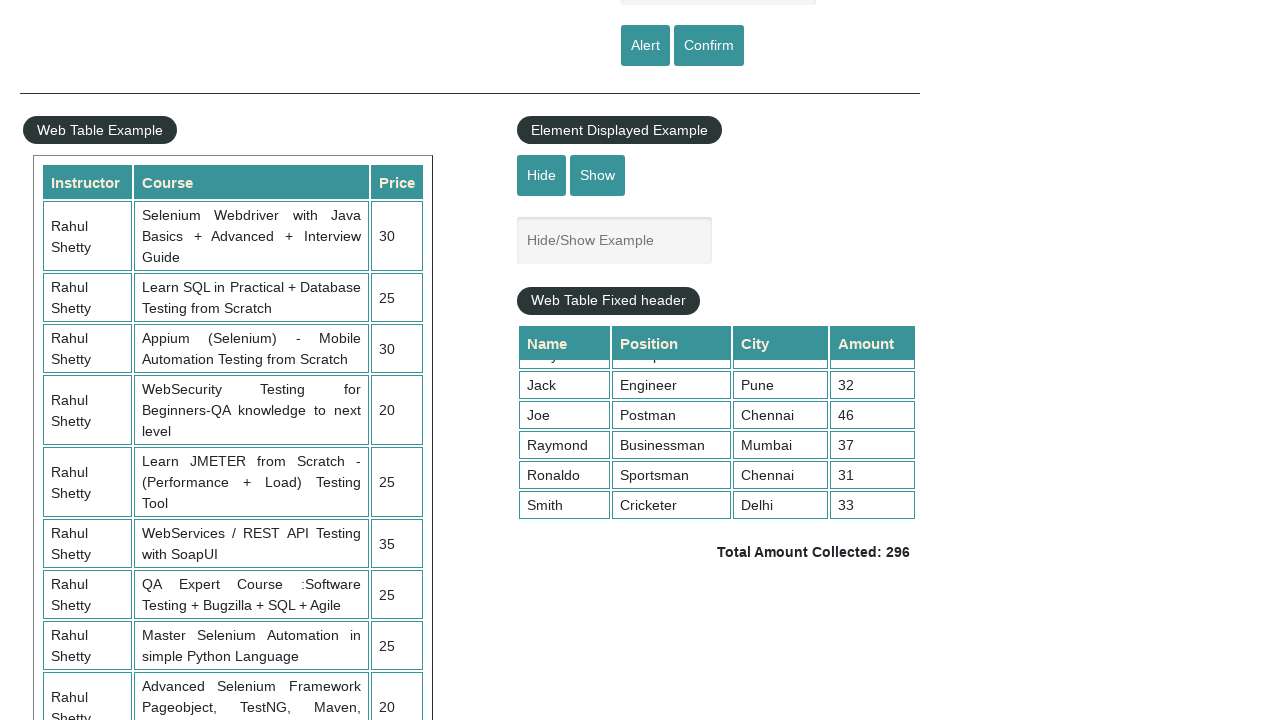

Parsed displayed total amount: 296
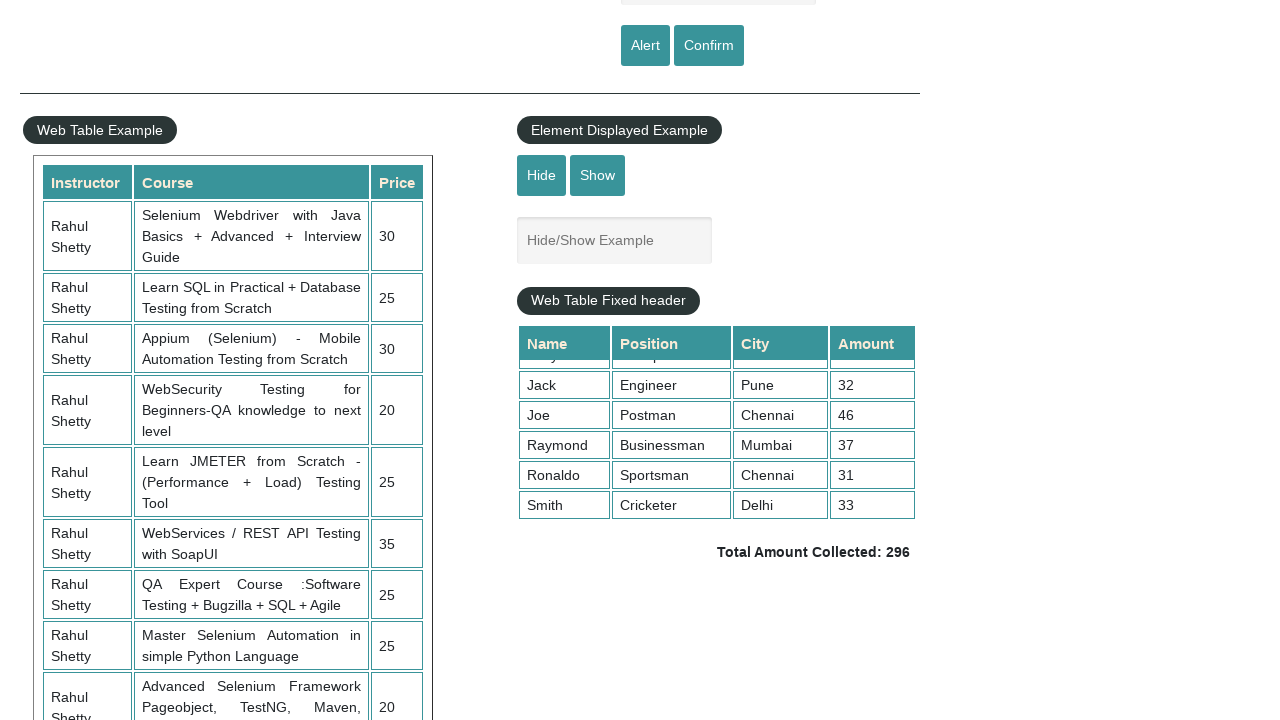

Verified that calculated sum 296 matches displayed total 296
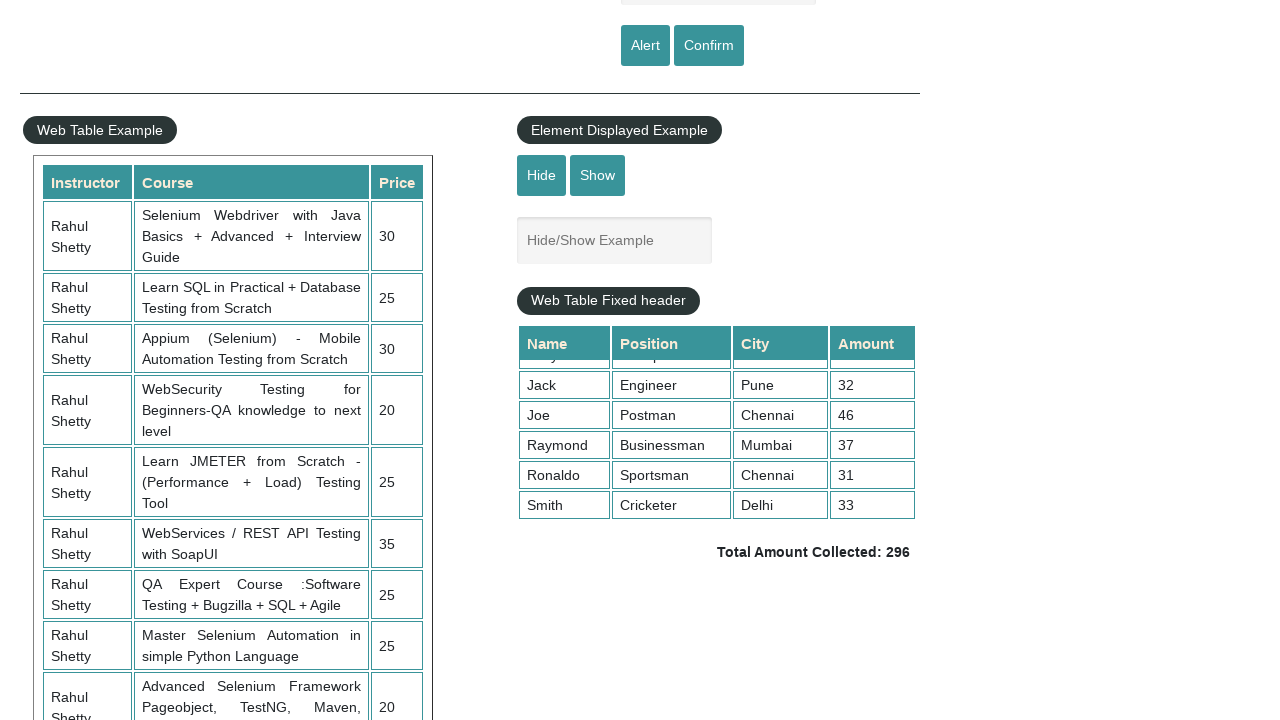

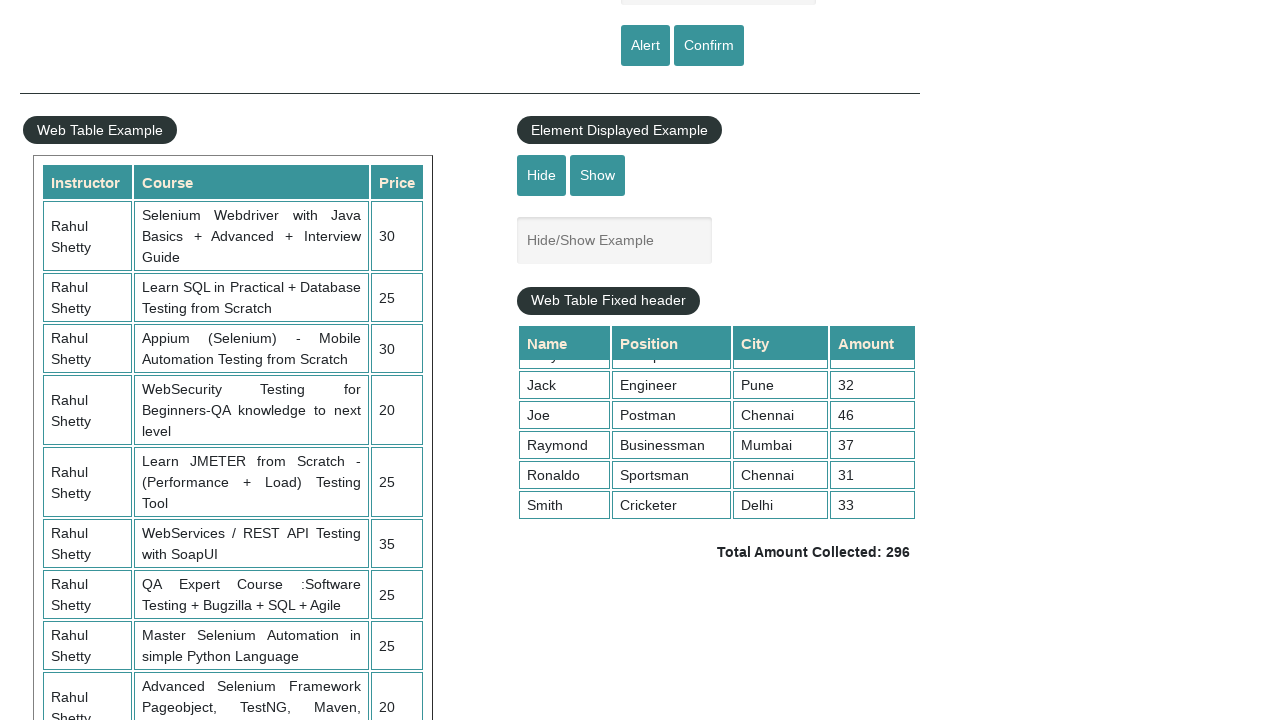